Tests dropdown menu functionality by clicking to open the dropdown and selecting an option

Starting URL: https://formy-project.herokuapp.com/dropdown

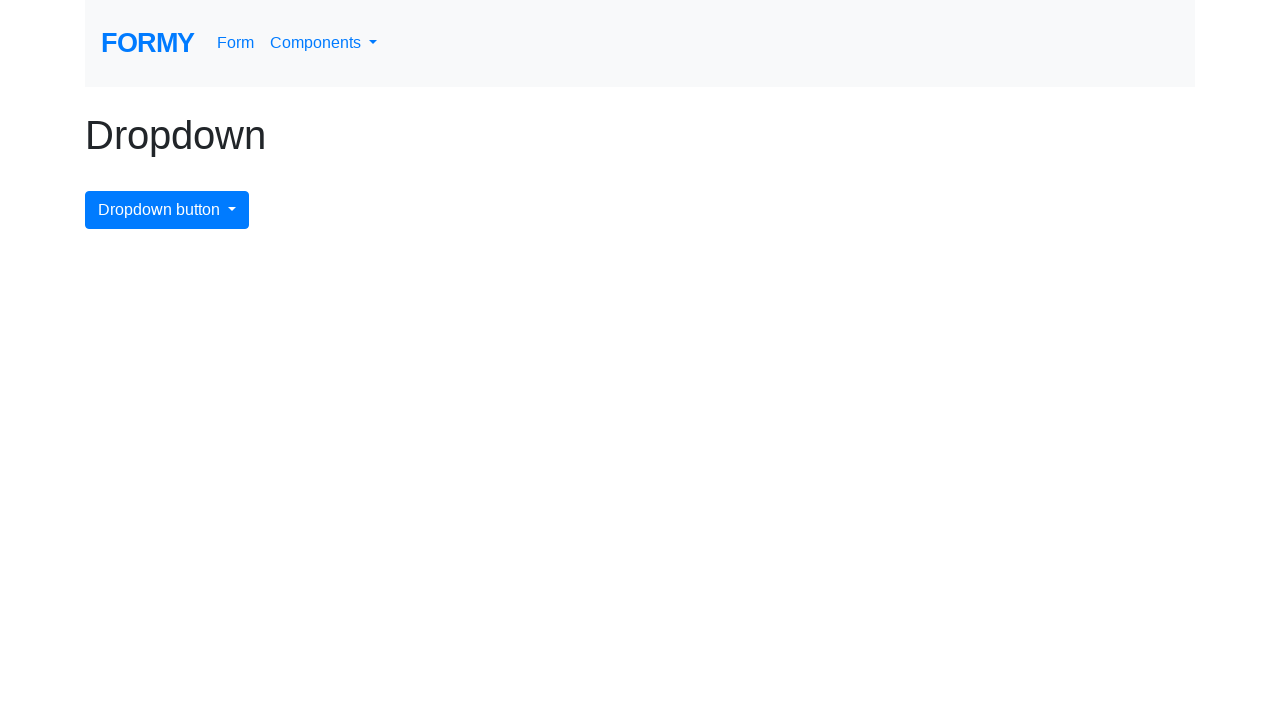

Clicked dropdown menu button to open the dropdown at (167, 210) on #dropdownMenuButton
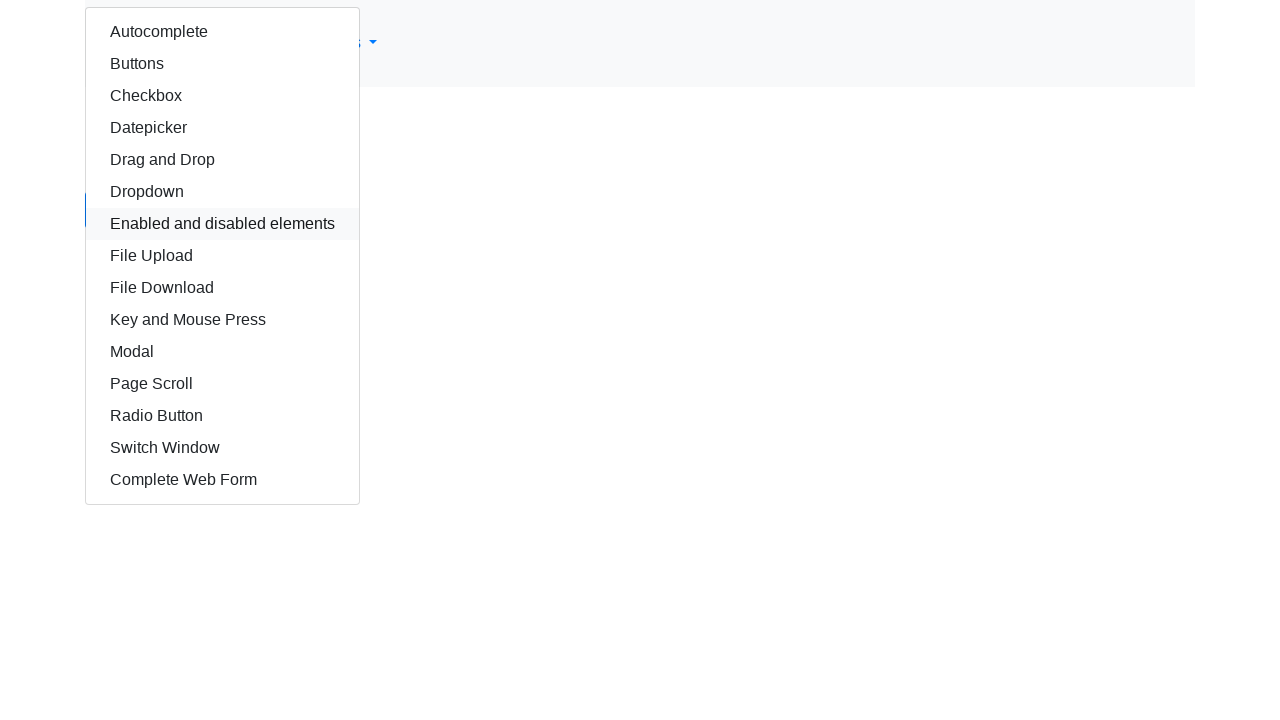

Selected autocomplete option from dropdown menu at (222, 32) on #autocomplete
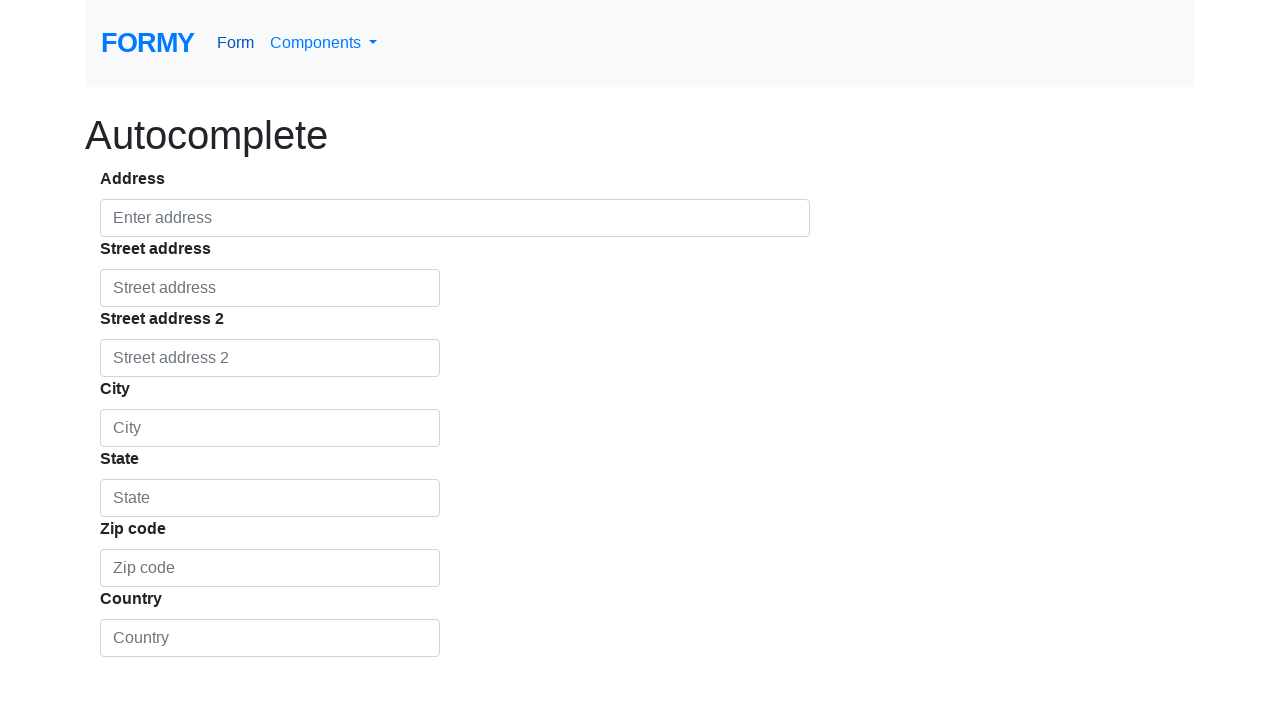

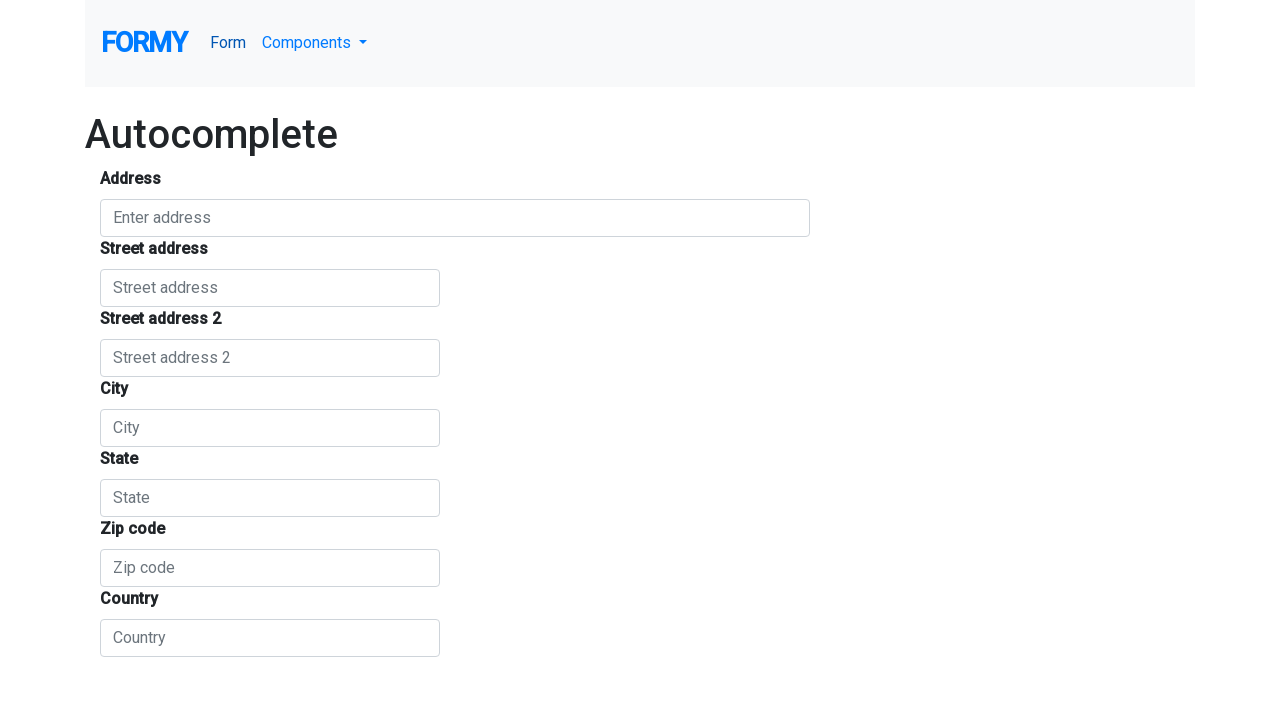